Automates the RPA Challenge form by clicking the start button, then filling out multiple form submissions with personal information fields (first name, last name, company, role, address, email, phone) and submitting each form.

Starting URL: https://rpachallenge.com/

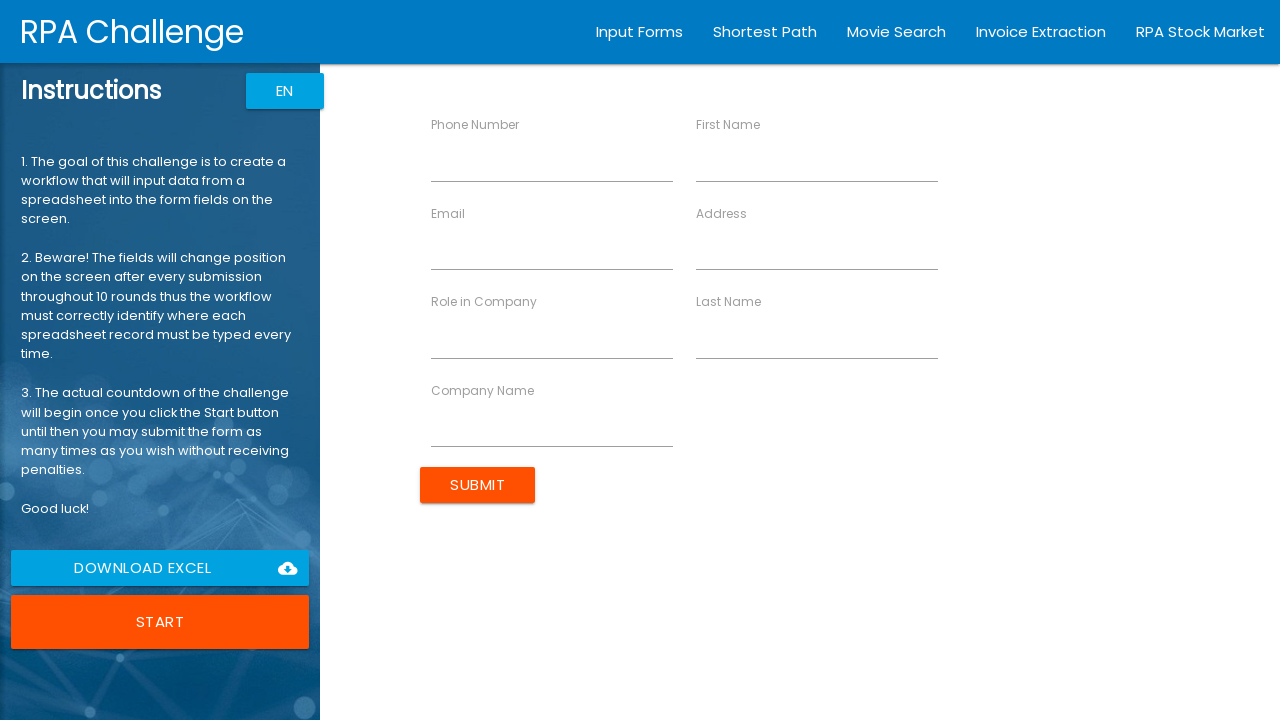

Clicked Start button to begin RPA Challenge at (160, 622) on button:has-text('Start')
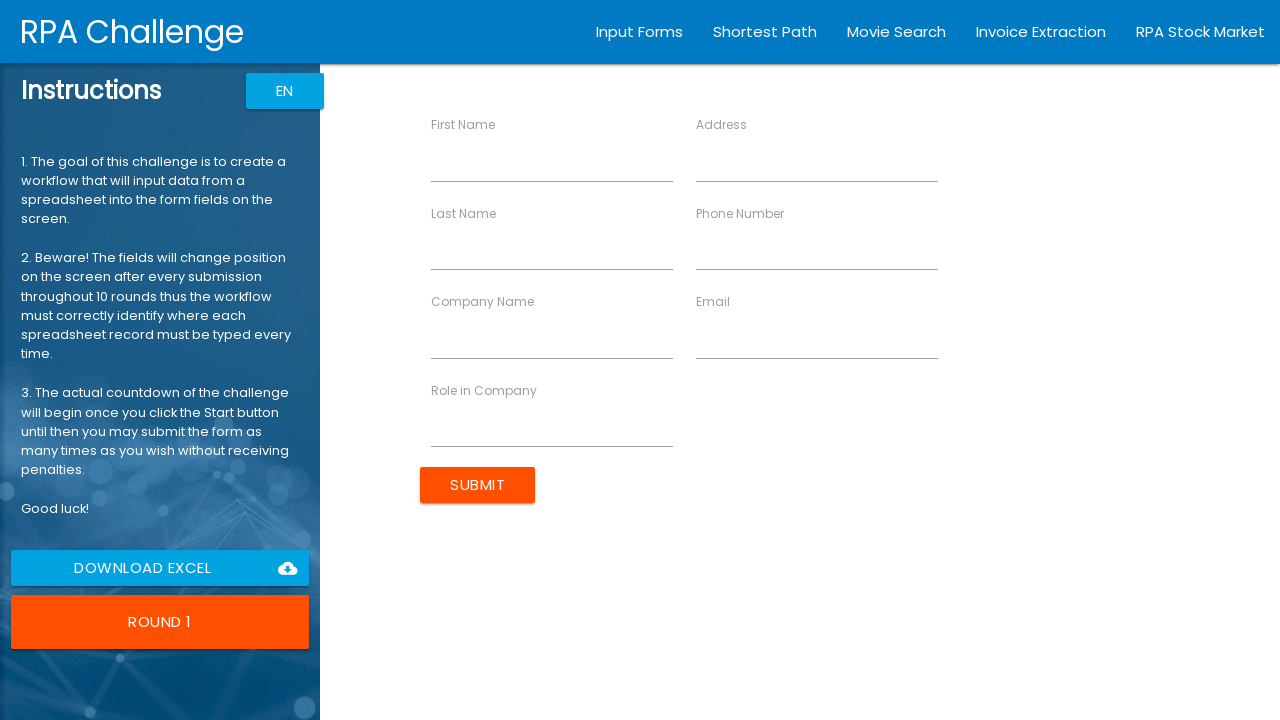

Form loaded and first name field is ready
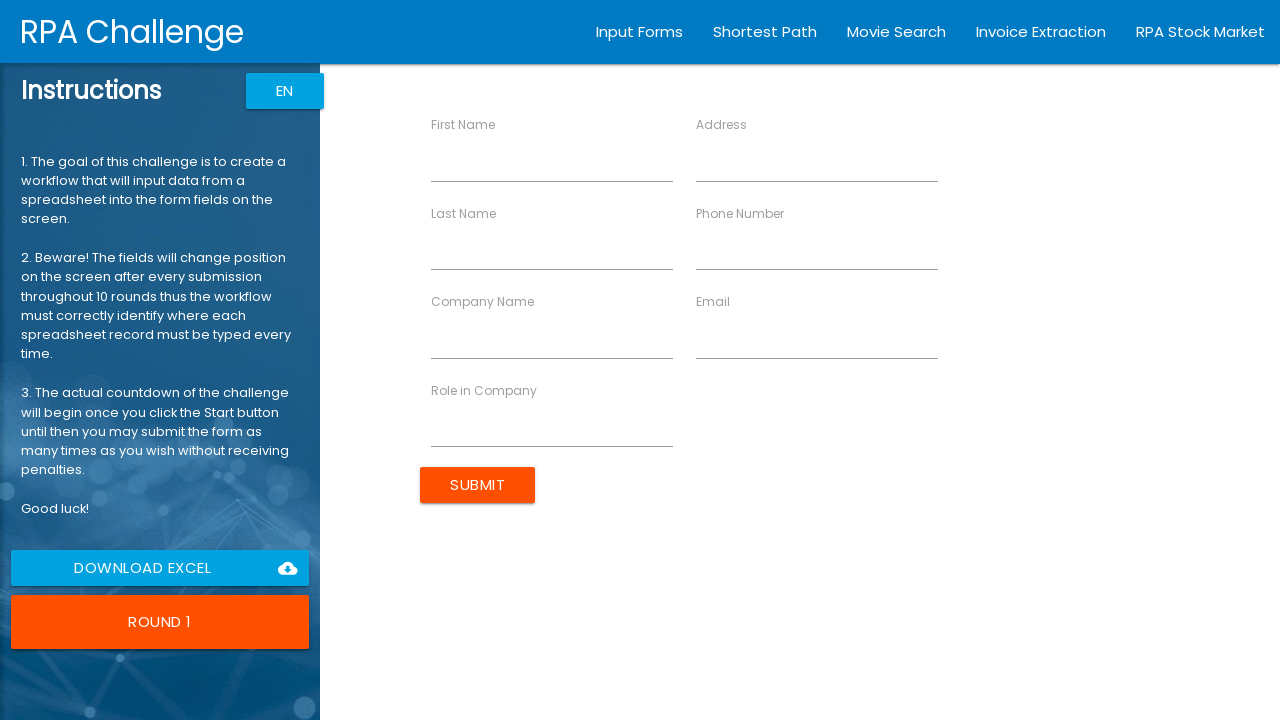

Filled first name field with 'John' on [ng-reflect-name="labelFirstName"]
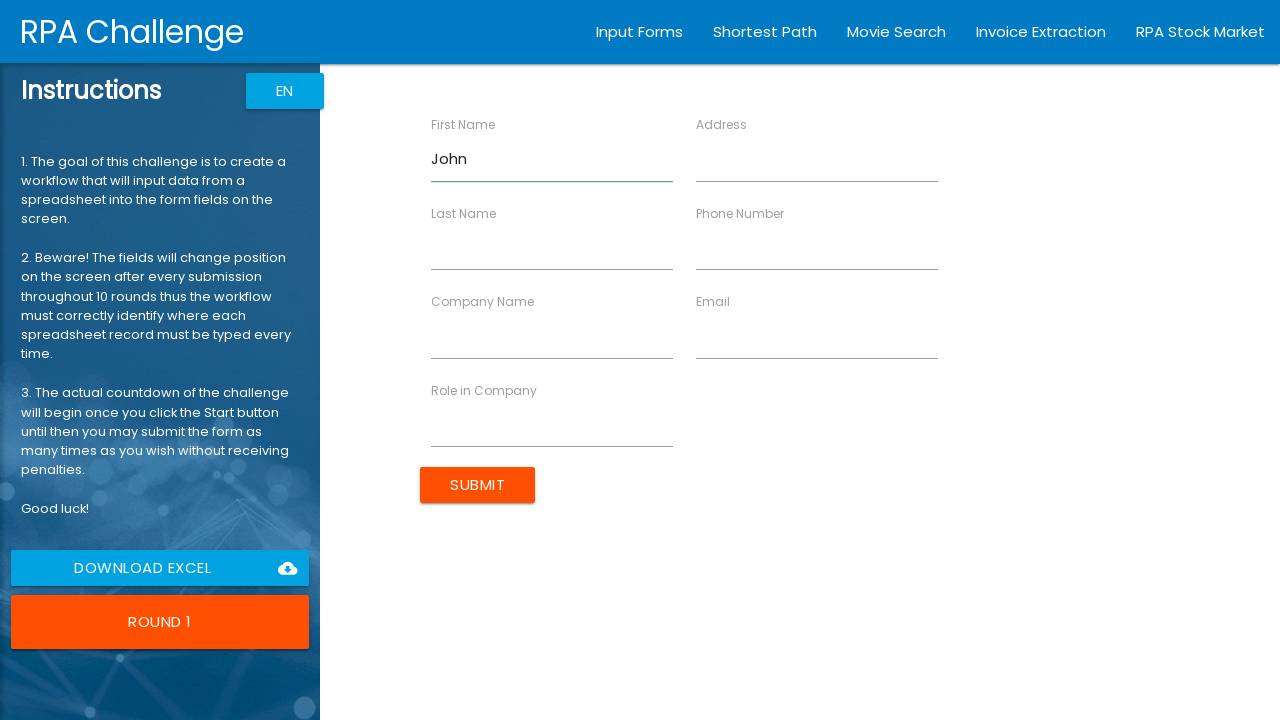

Filled last name field with 'Smith' on [ng-reflect-name="labelLastName"]
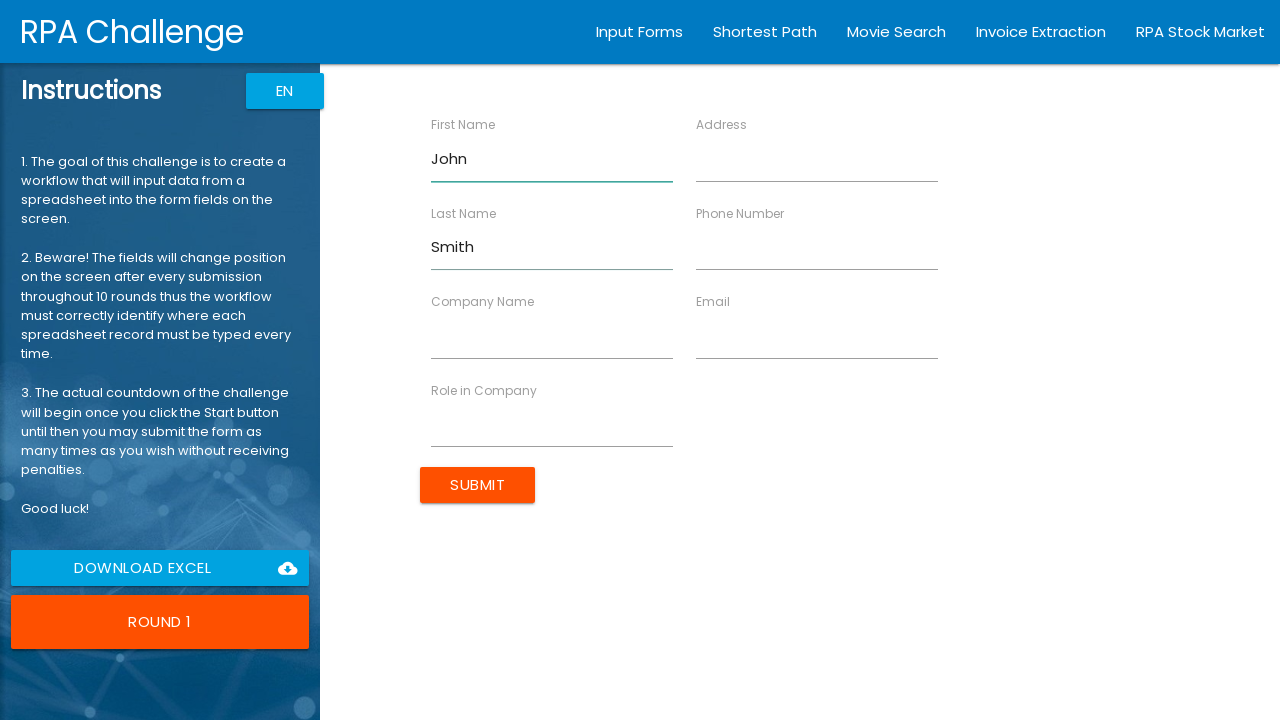

Filled company name field with 'Acme Corp' on [ng-reflect-name="labelCompanyName"]
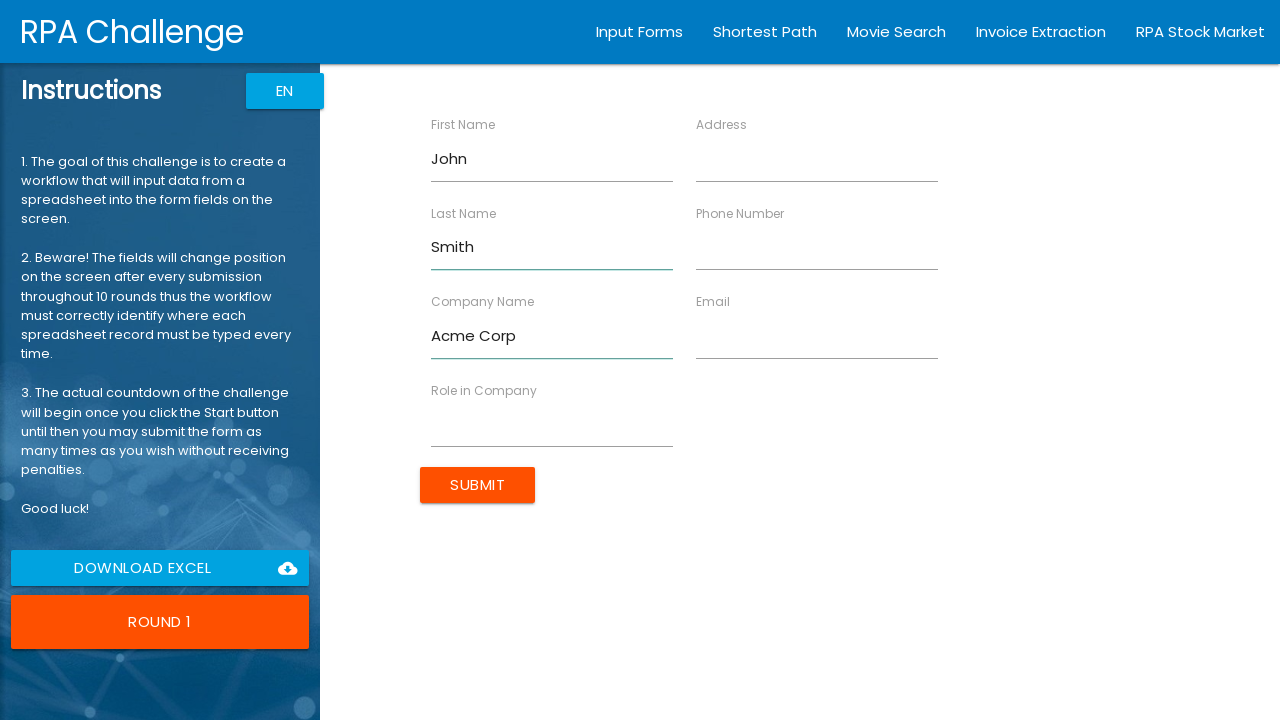

Filled role field with 'Developer' on [ng-reflect-name="labelRole"]
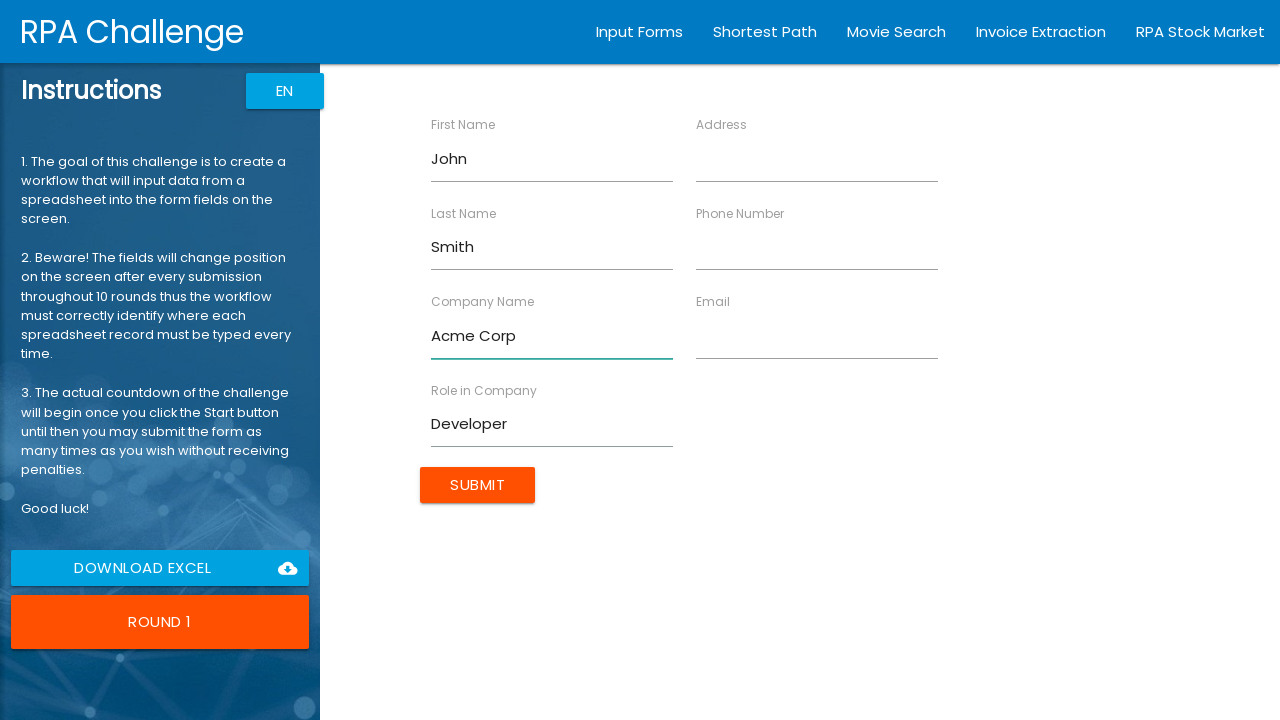

Filled address field with '123 Main St' on [ng-reflect-name="labelAddress"]
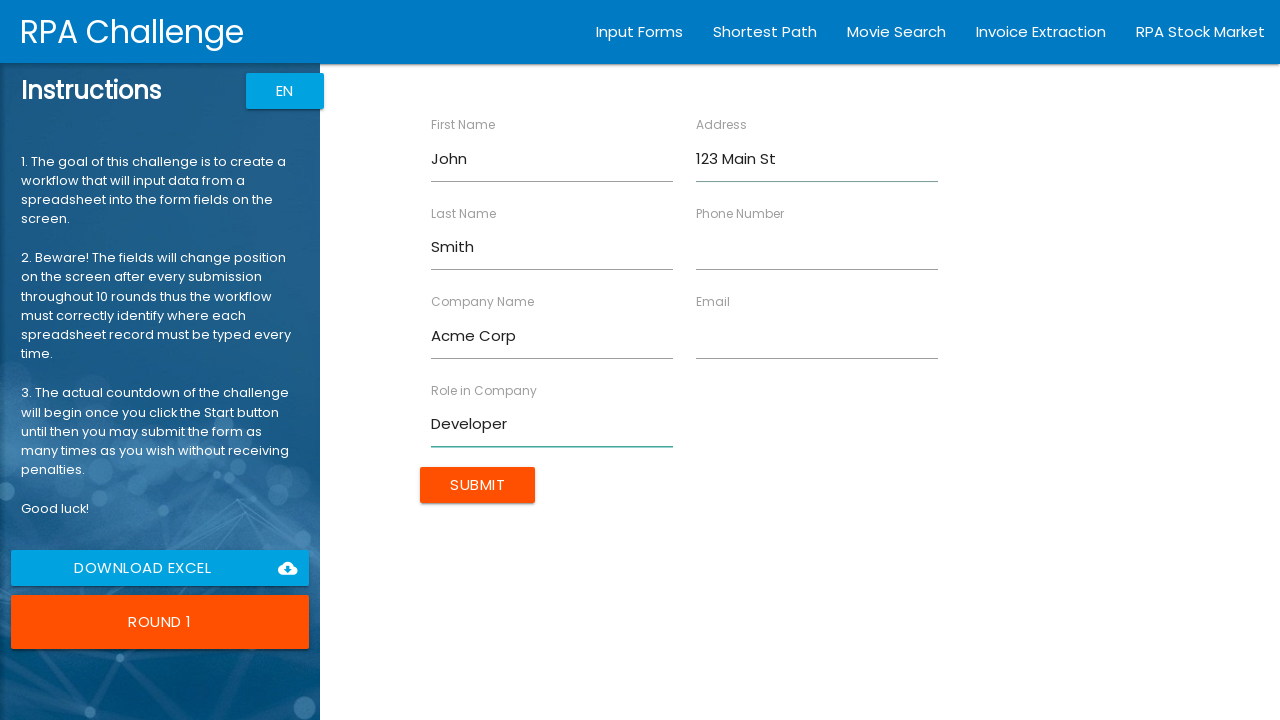

Filled email field with 'john.smith@example.com' on [ng-reflect-name="labelEmail"]
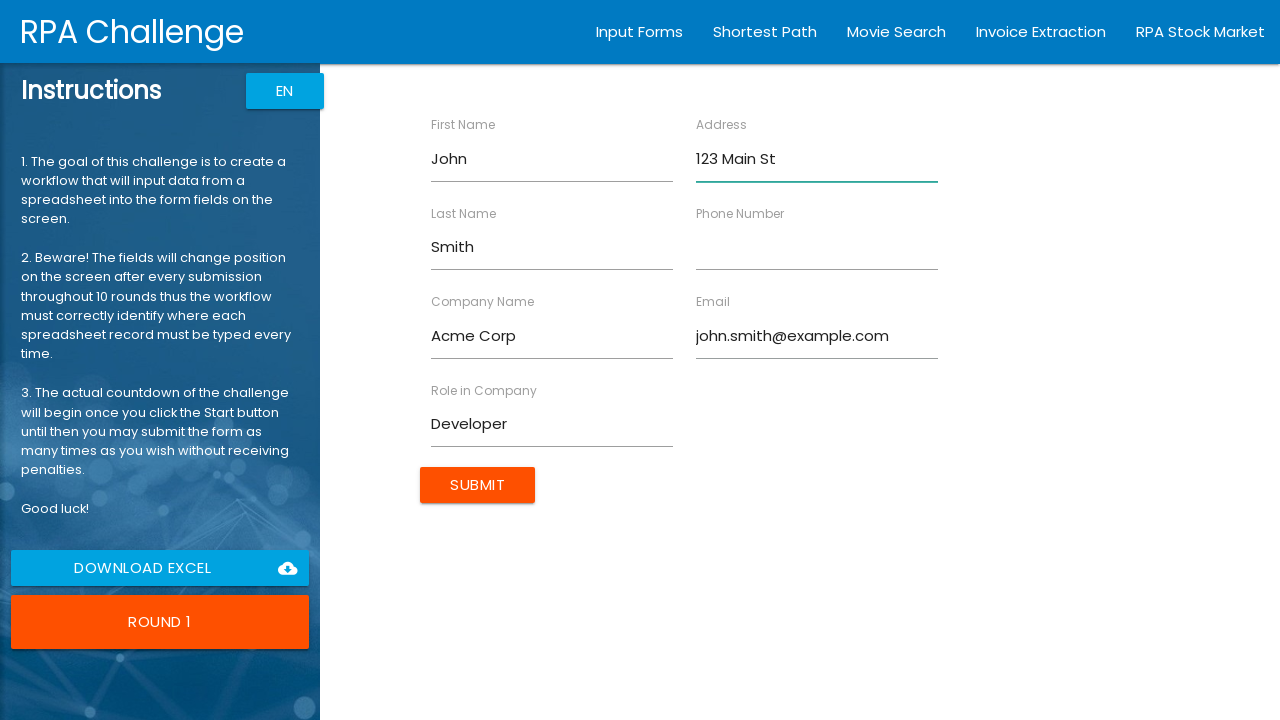

Filled phone field with '5551234567' on [ng-reflect-name="labelPhone"]
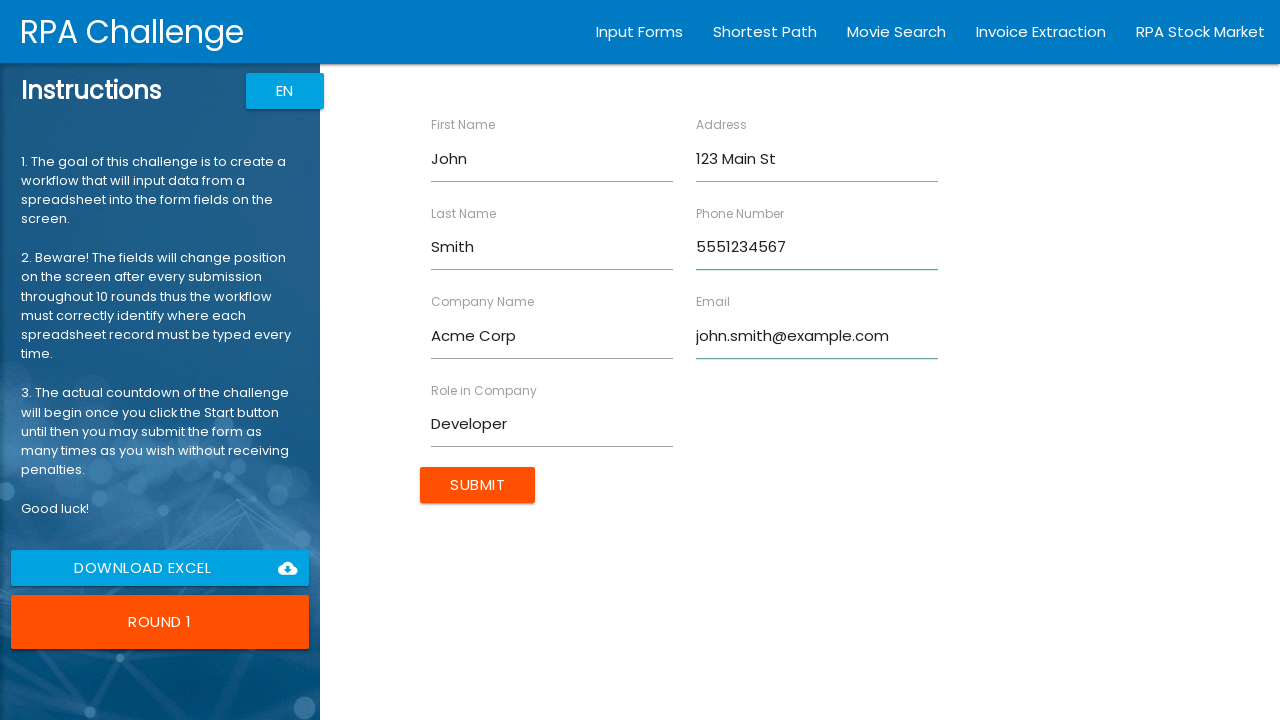

Submitted form for John Smith at (478, 485) on input[type='submit']
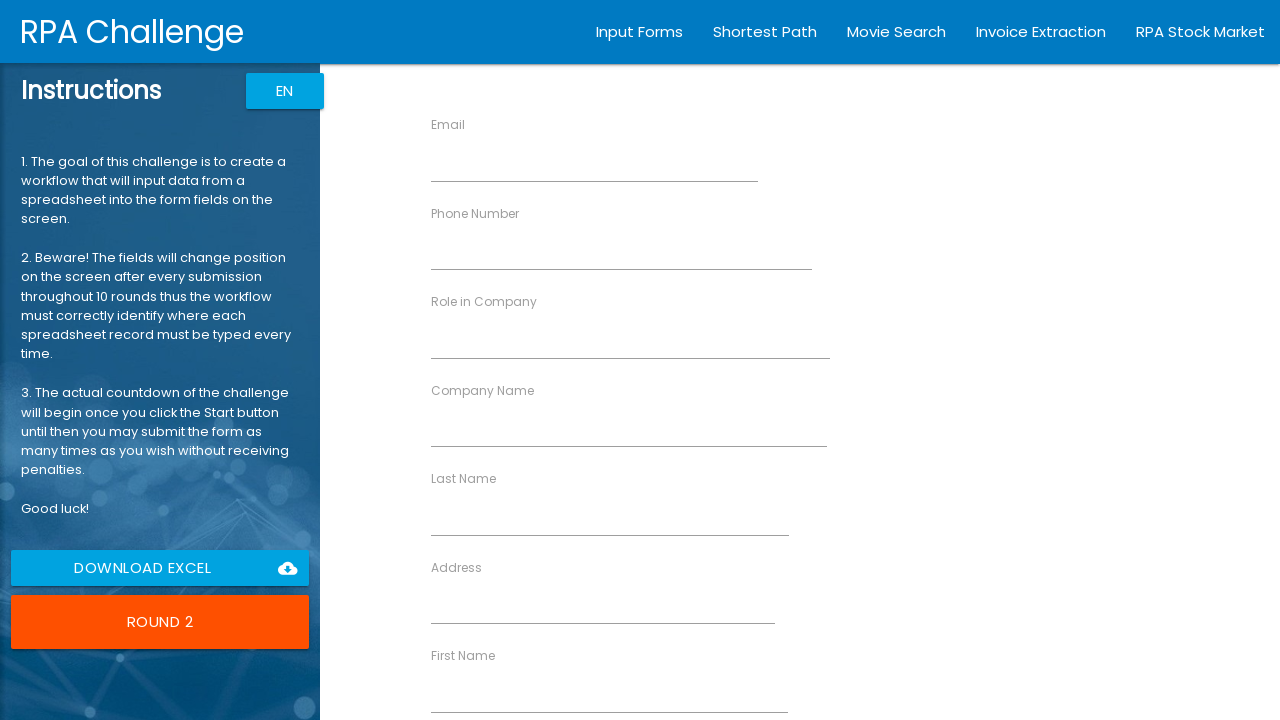

Waited 500ms for form to reset
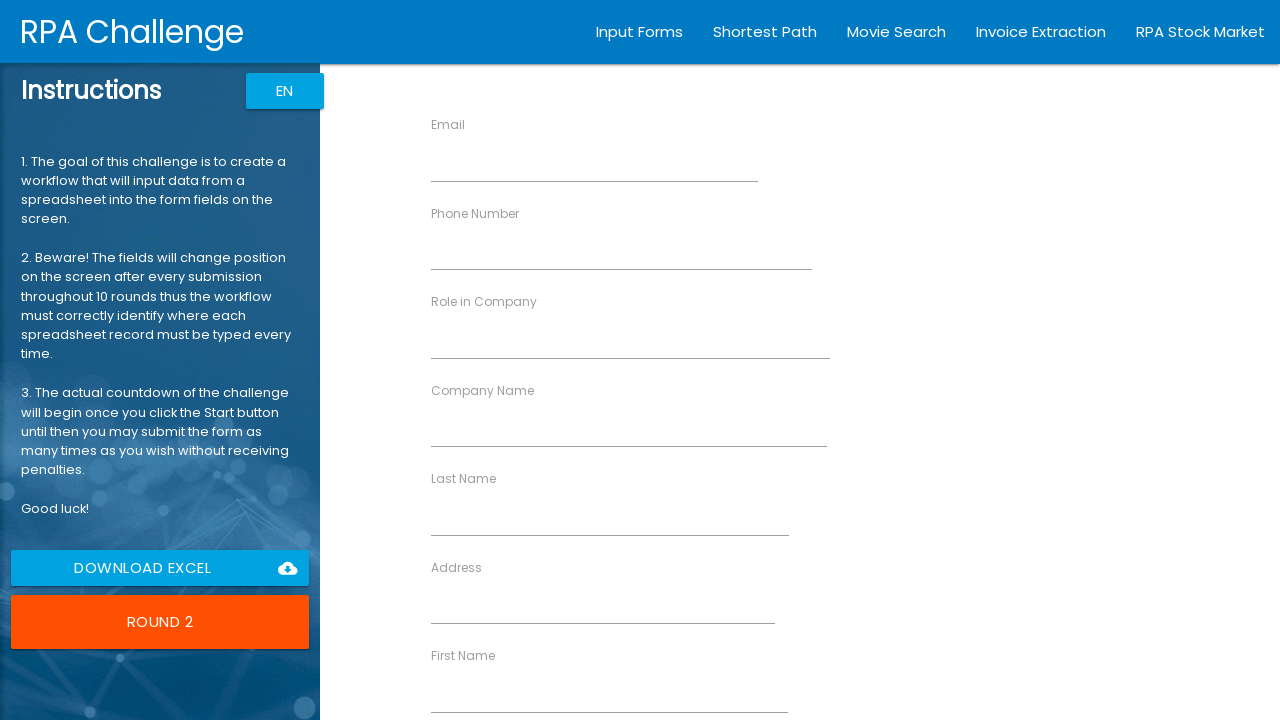

Filled first name field with 'Maria' on [ng-reflect-name="labelFirstName"]
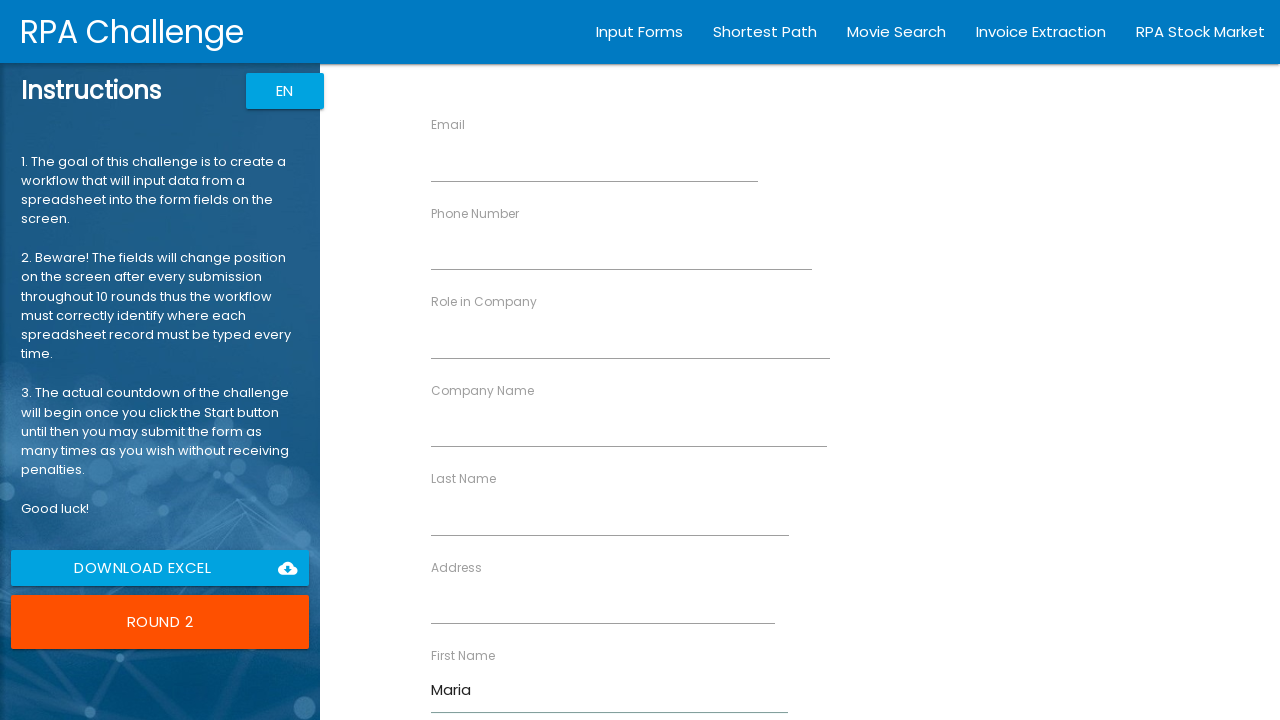

Filled last name field with 'Garcia' on [ng-reflect-name="labelLastName"]
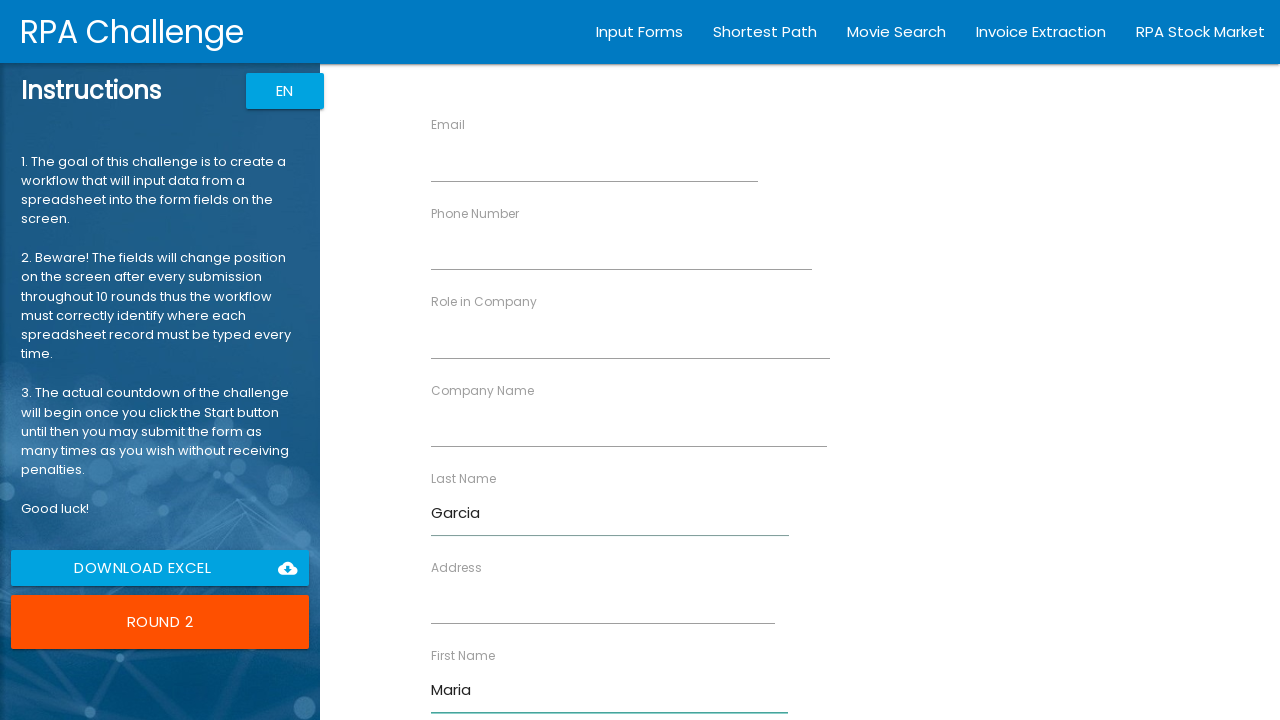

Filled company name field with 'Tech Solutions' on [ng-reflect-name="labelCompanyName"]
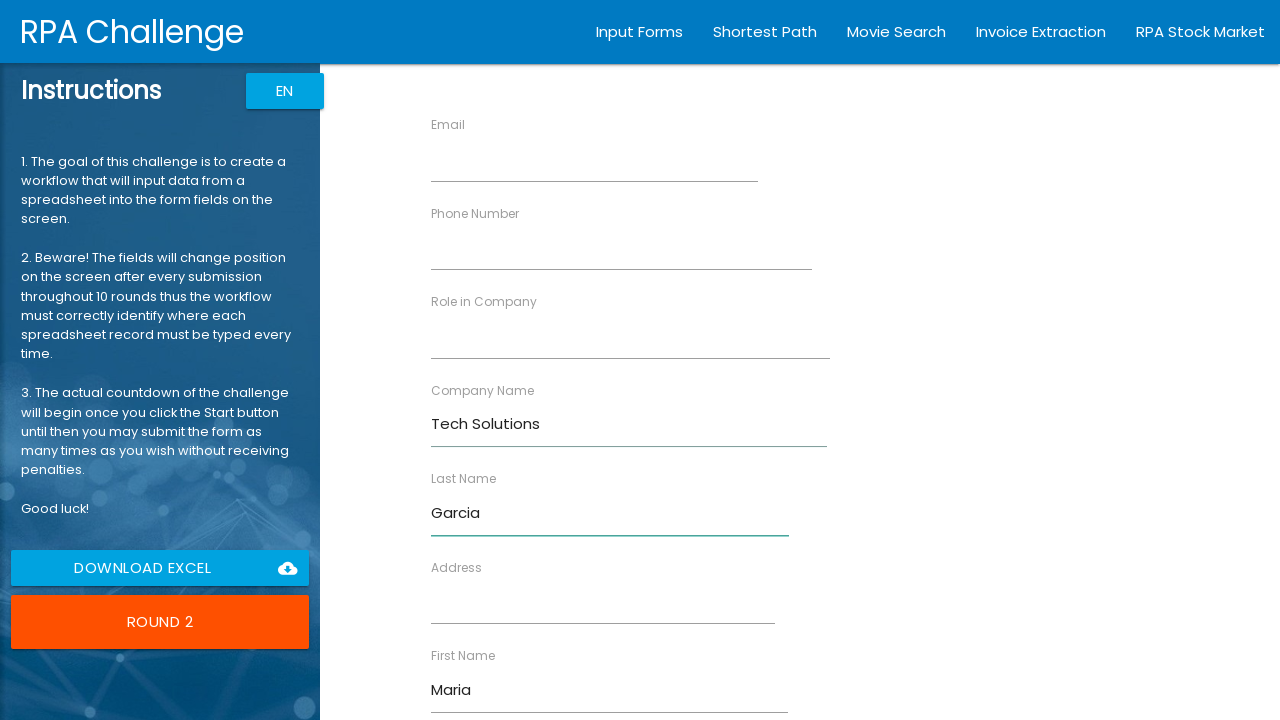

Filled role field with 'Manager' on [ng-reflect-name="labelRole"]
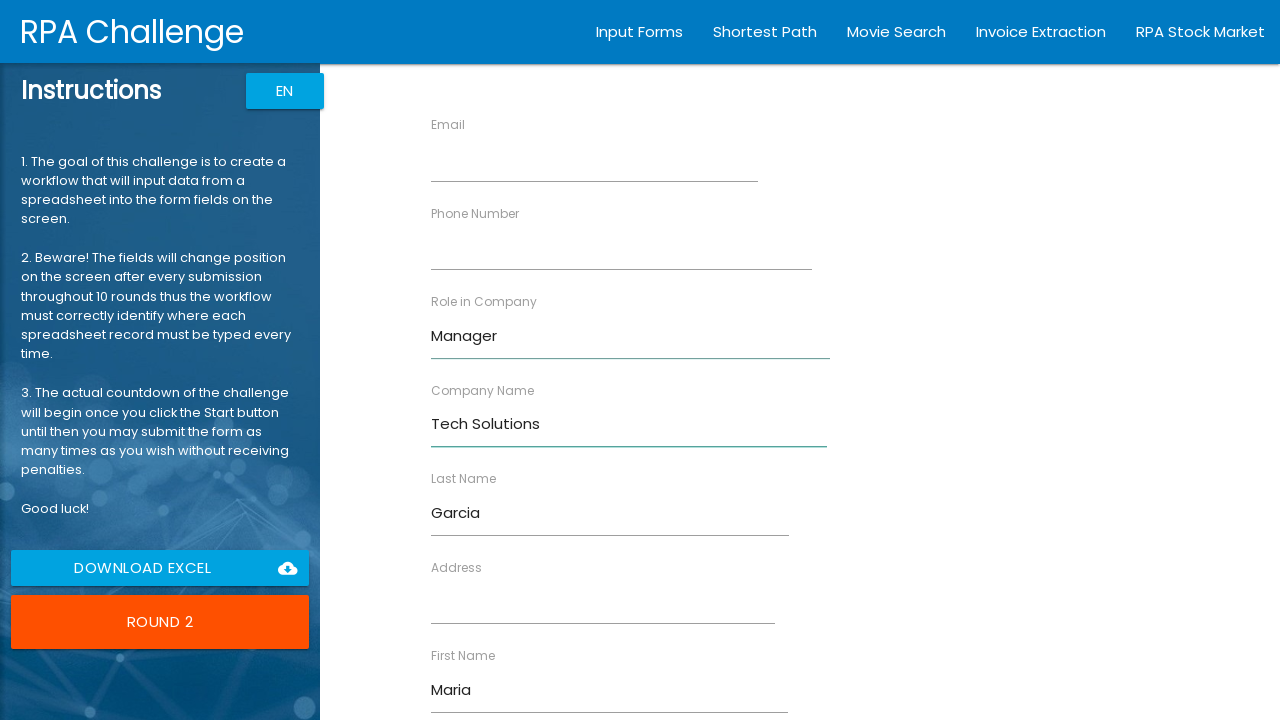

Filled address field with '456 Oak Ave' on [ng-reflect-name="labelAddress"]
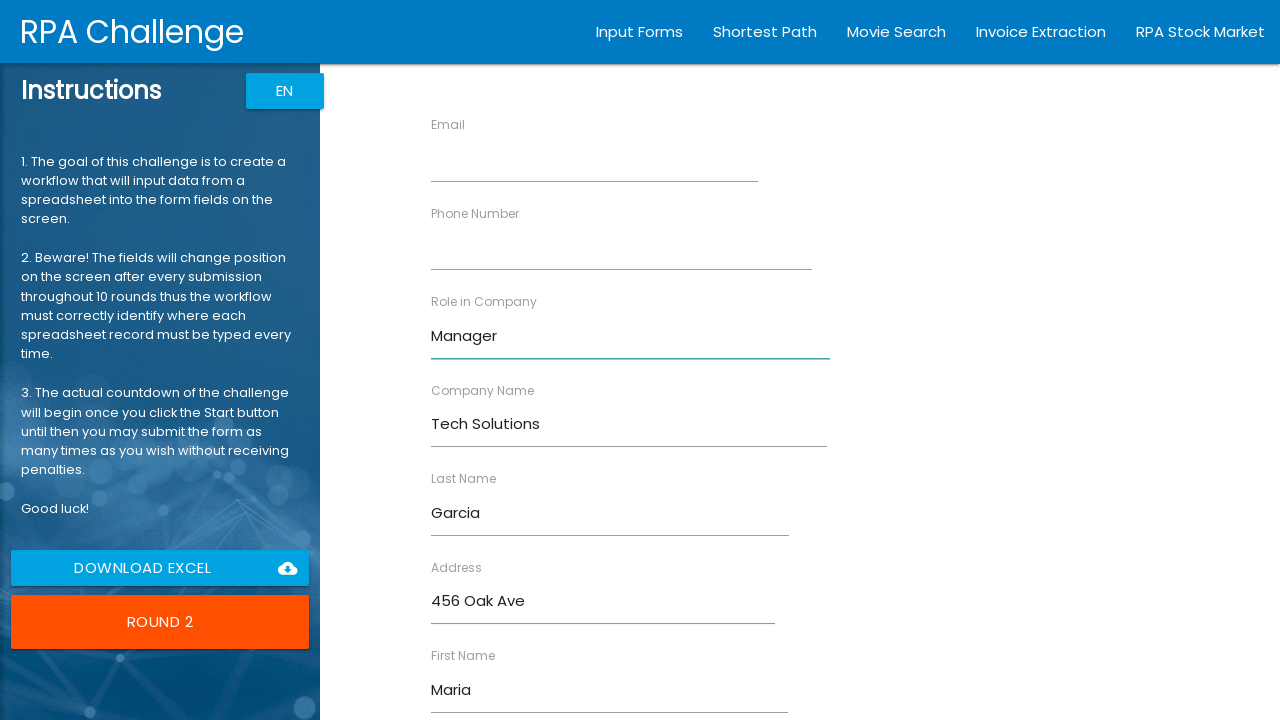

Filled email field with 'maria.garcia@example.com' on [ng-reflect-name="labelEmail"]
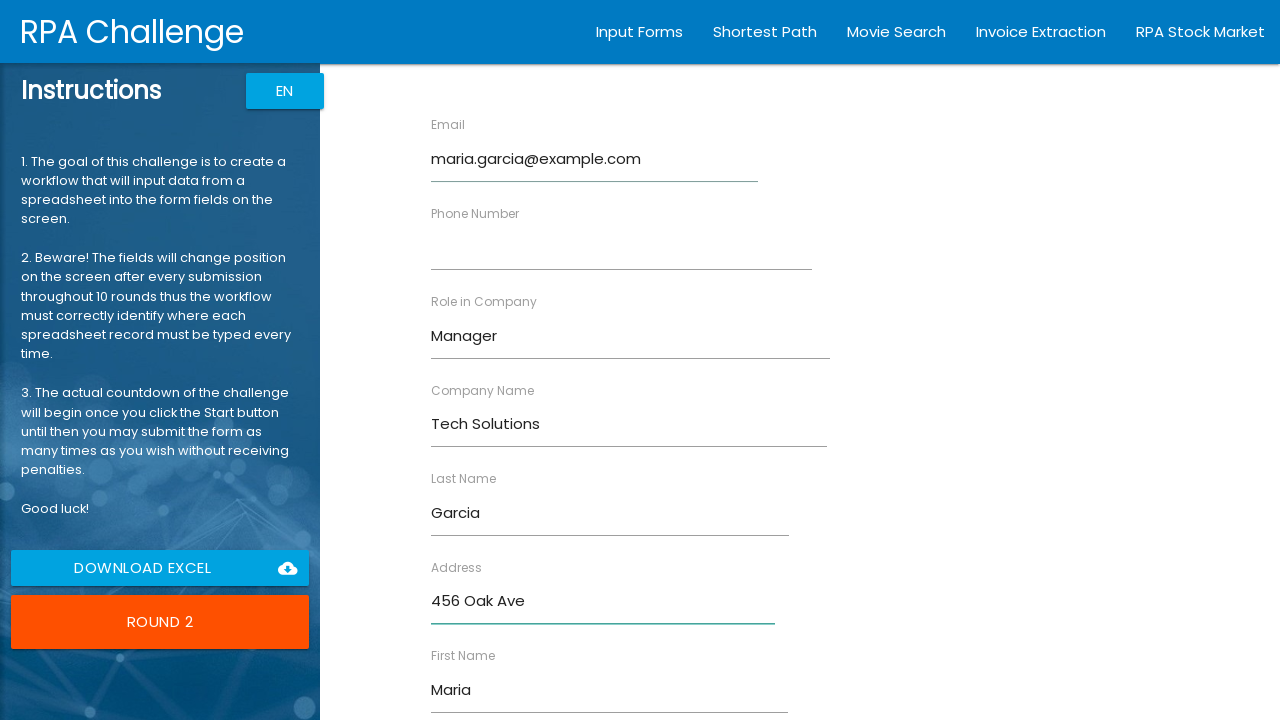

Filled phone field with '5559876543' on [ng-reflect-name="labelPhone"]
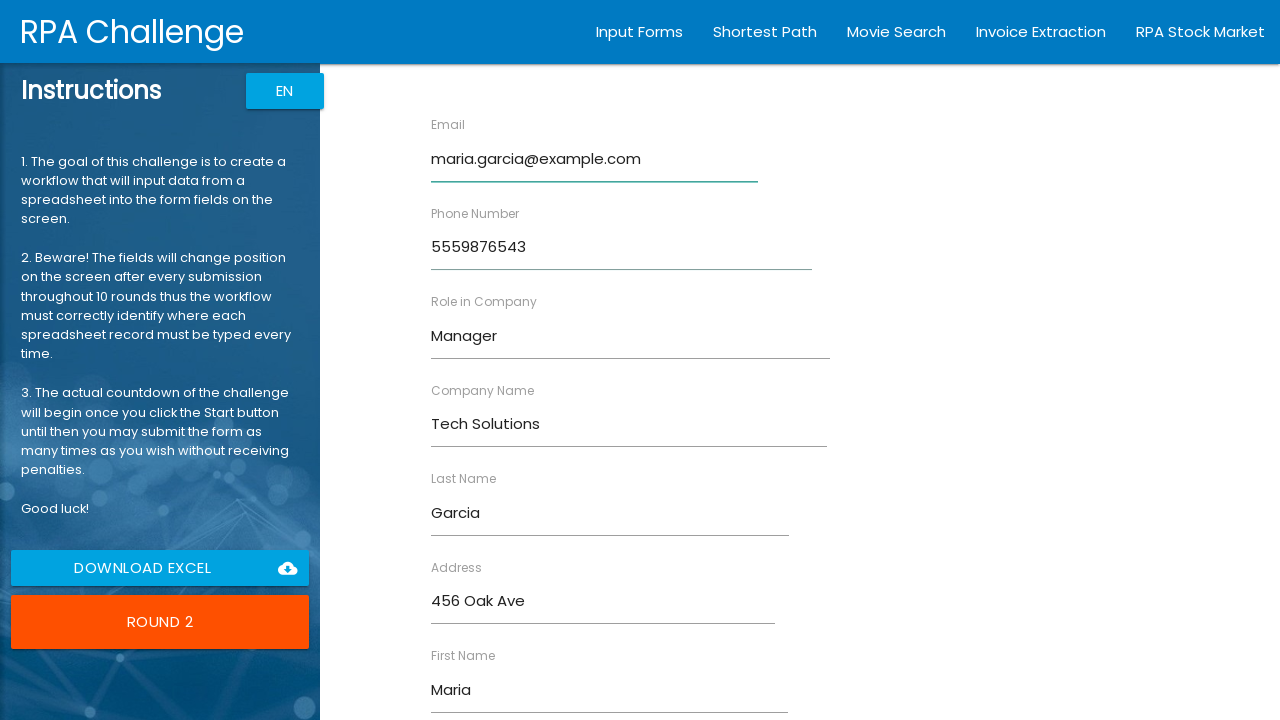

Submitted form for Maria Garcia at (478, 688) on input[type='submit']
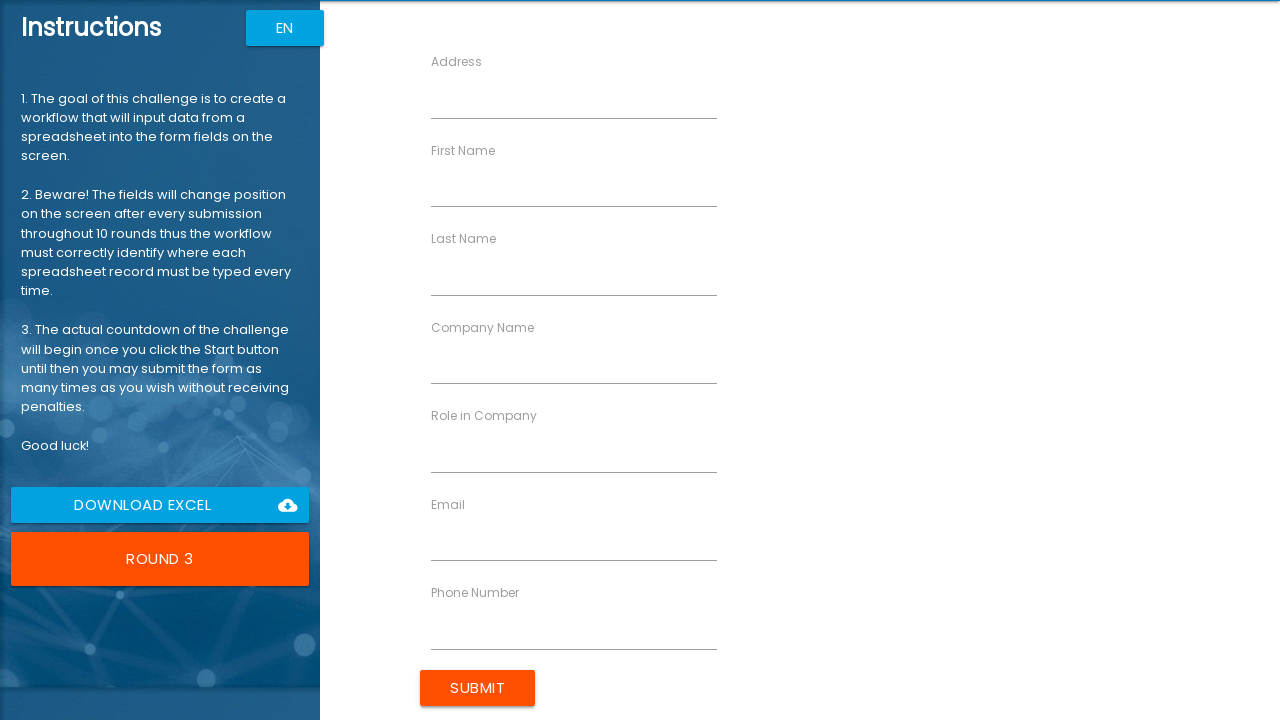

Waited 500ms for form to reset
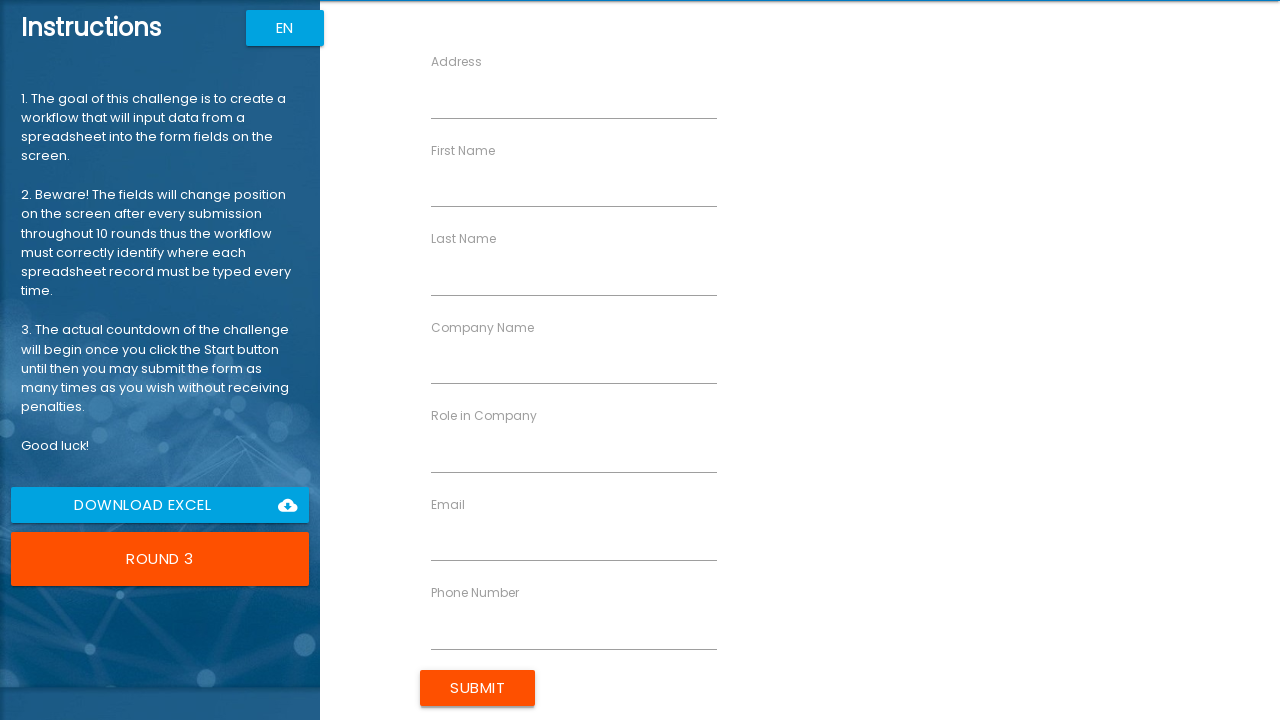

Filled first name field with 'David' on [ng-reflect-name="labelFirstName"]
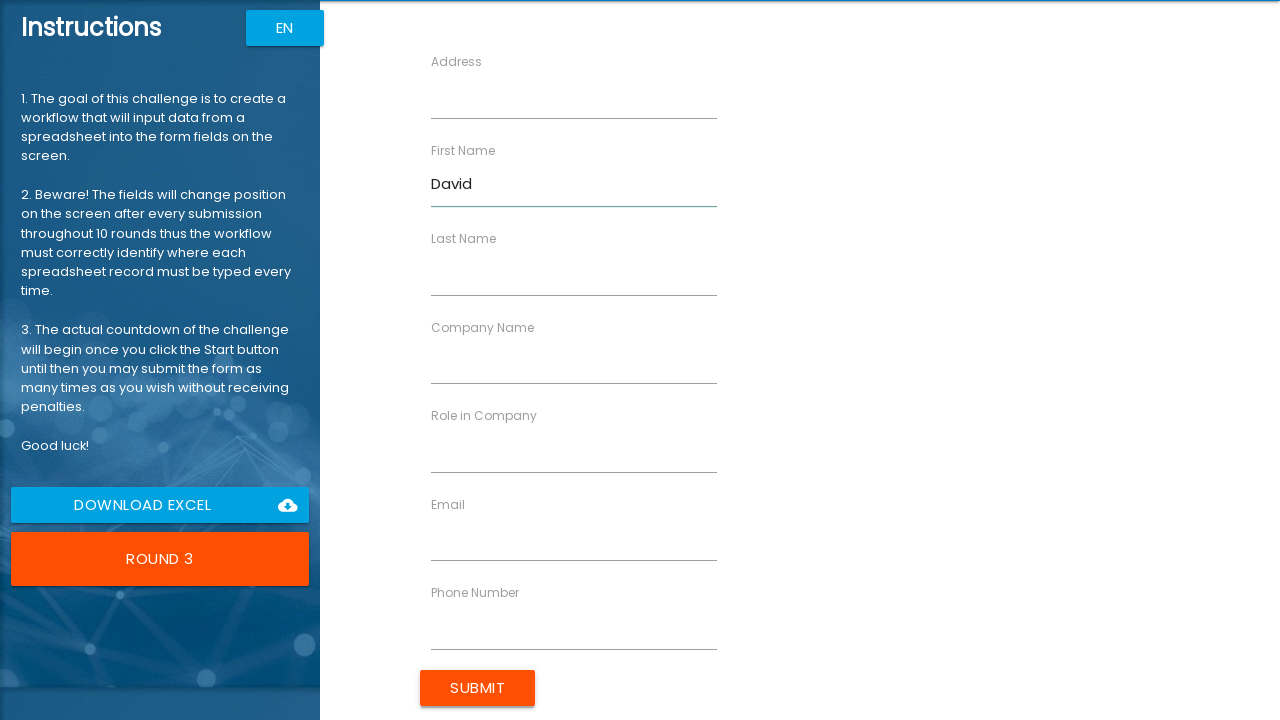

Filled last name field with 'Johnson' on [ng-reflect-name="labelLastName"]
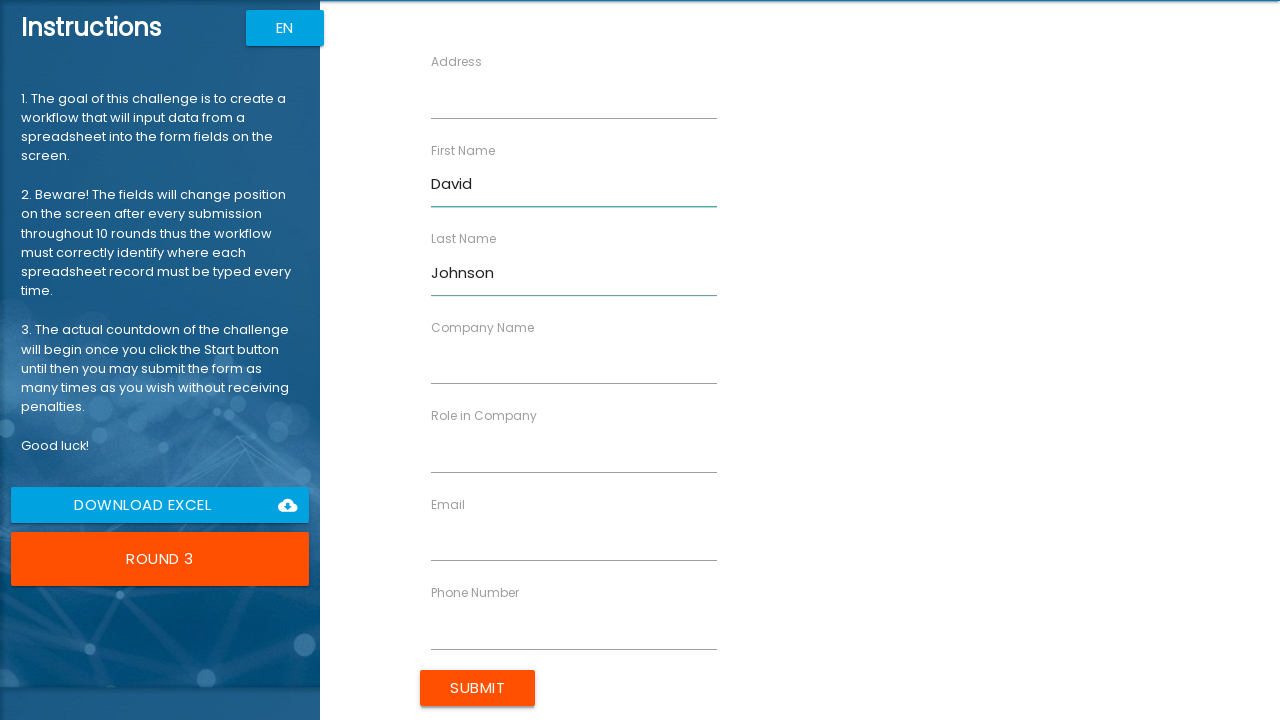

Filled company name field with 'Global Inc' on [ng-reflect-name="labelCompanyName"]
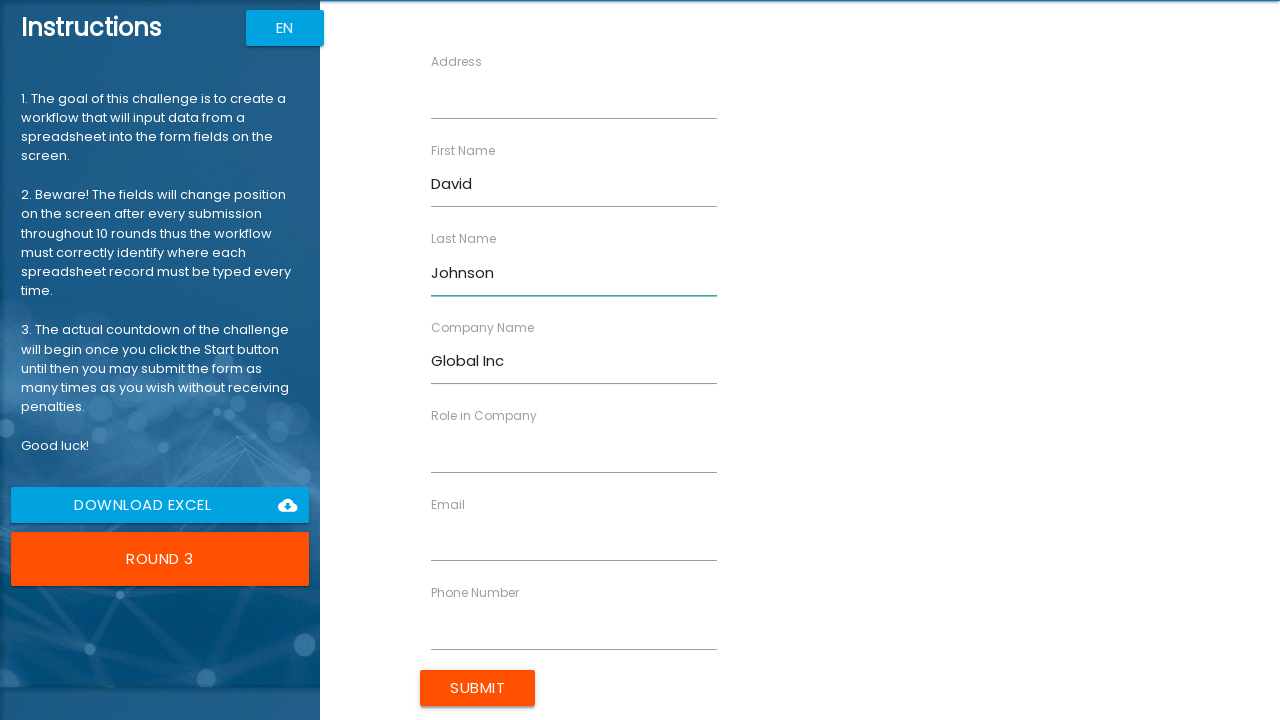

Filled role field with 'Analyst' on [ng-reflect-name="labelRole"]
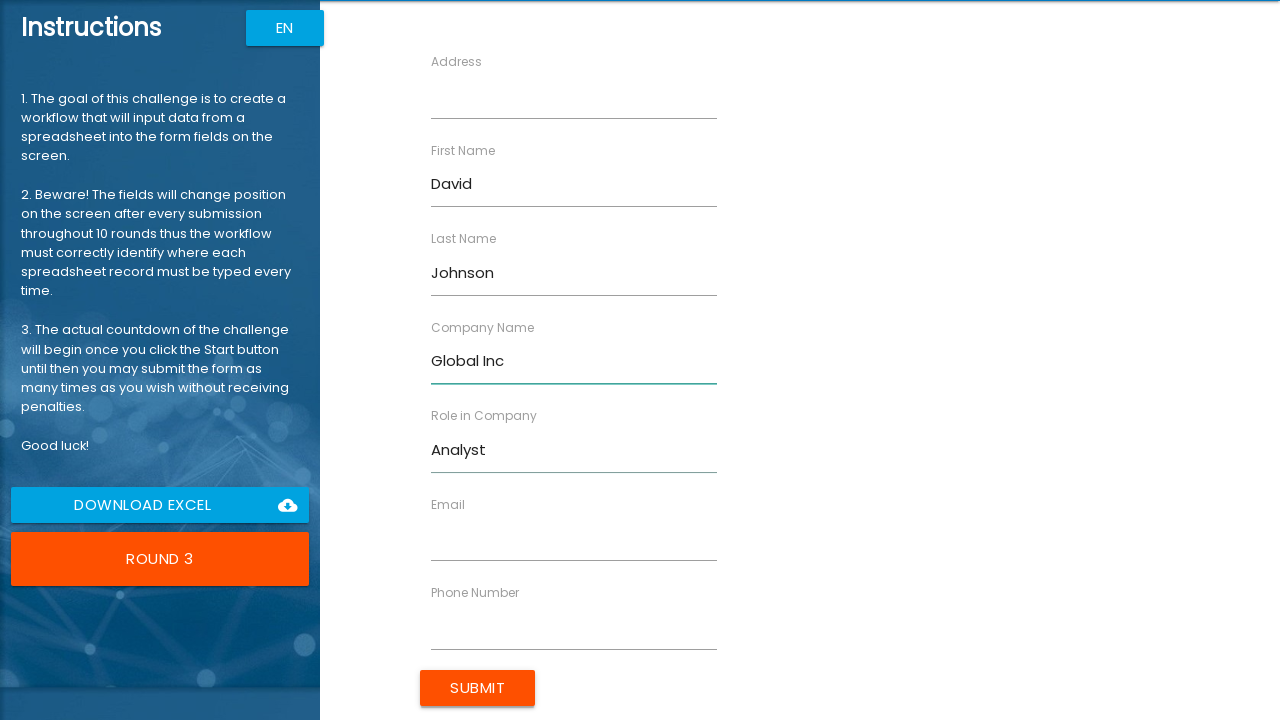

Filled address field with '789 Pine Rd' on [ng-reflect-name="labelAddress"]
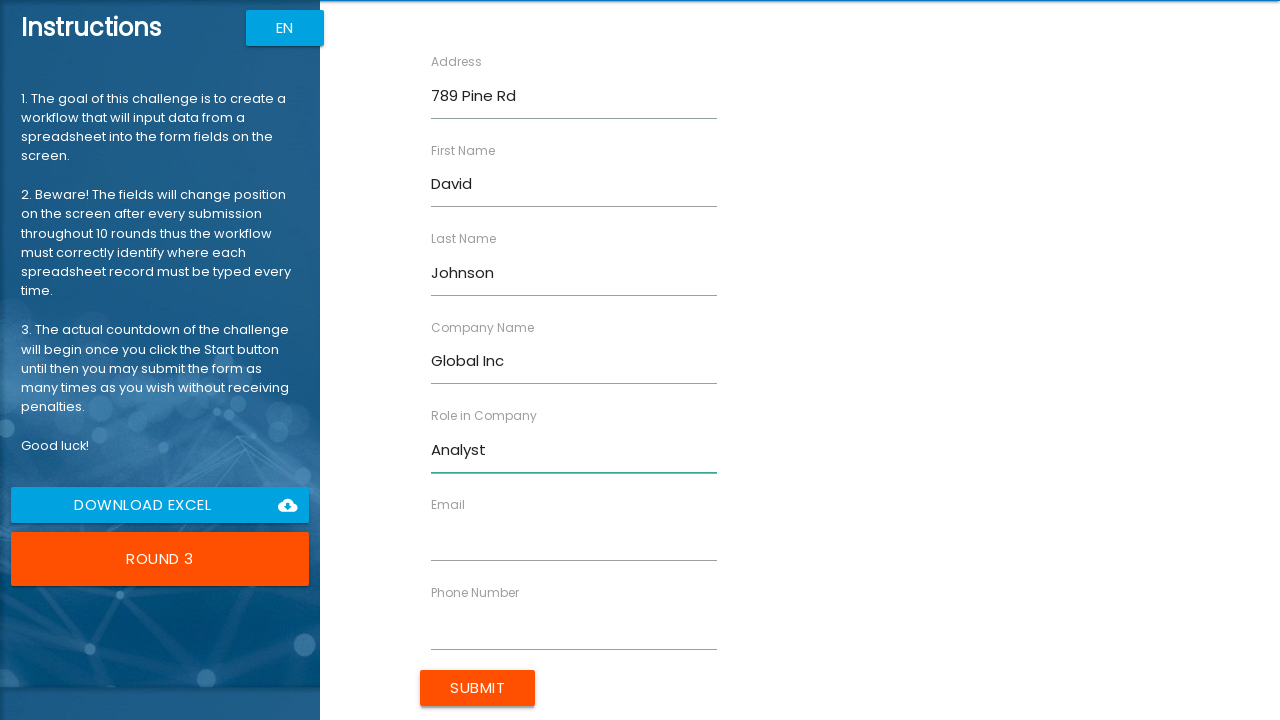

Filled email field with 'david.johnson@example.com' on [ng-reflect-name="labelEmail"]
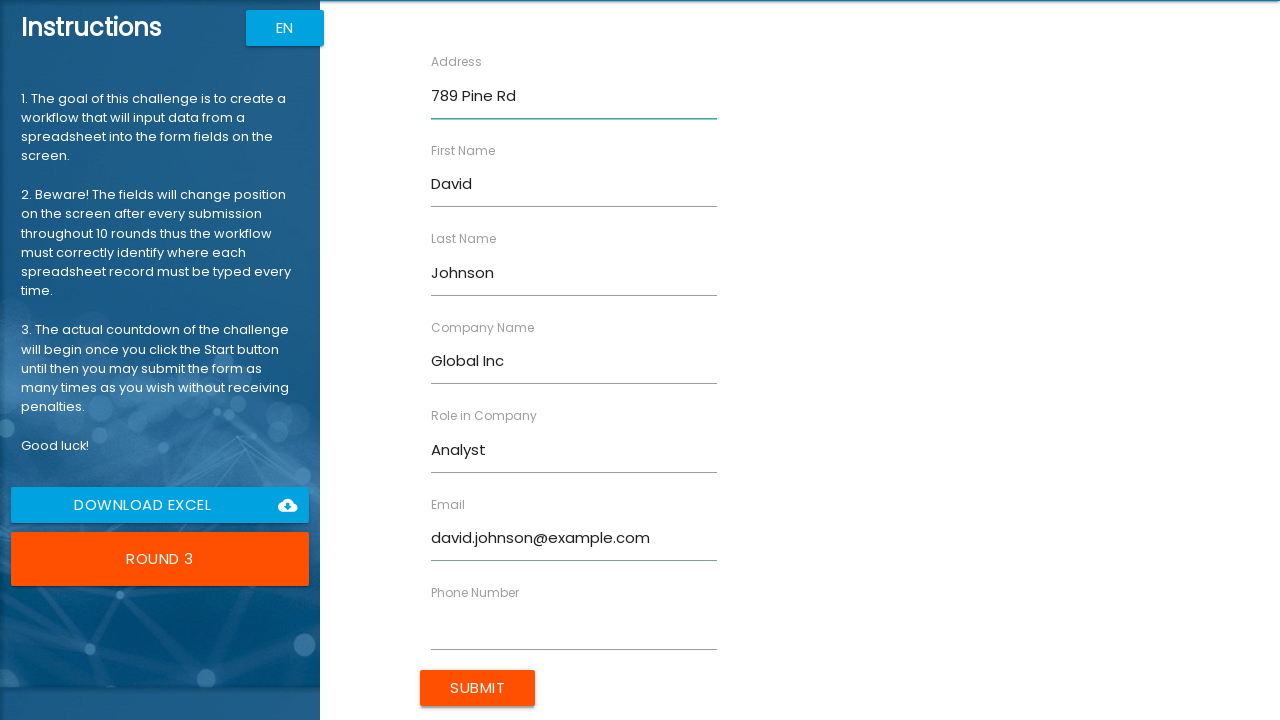

Filled phone field with '5555551234' on [ng-reflect-name="labelPhone"]
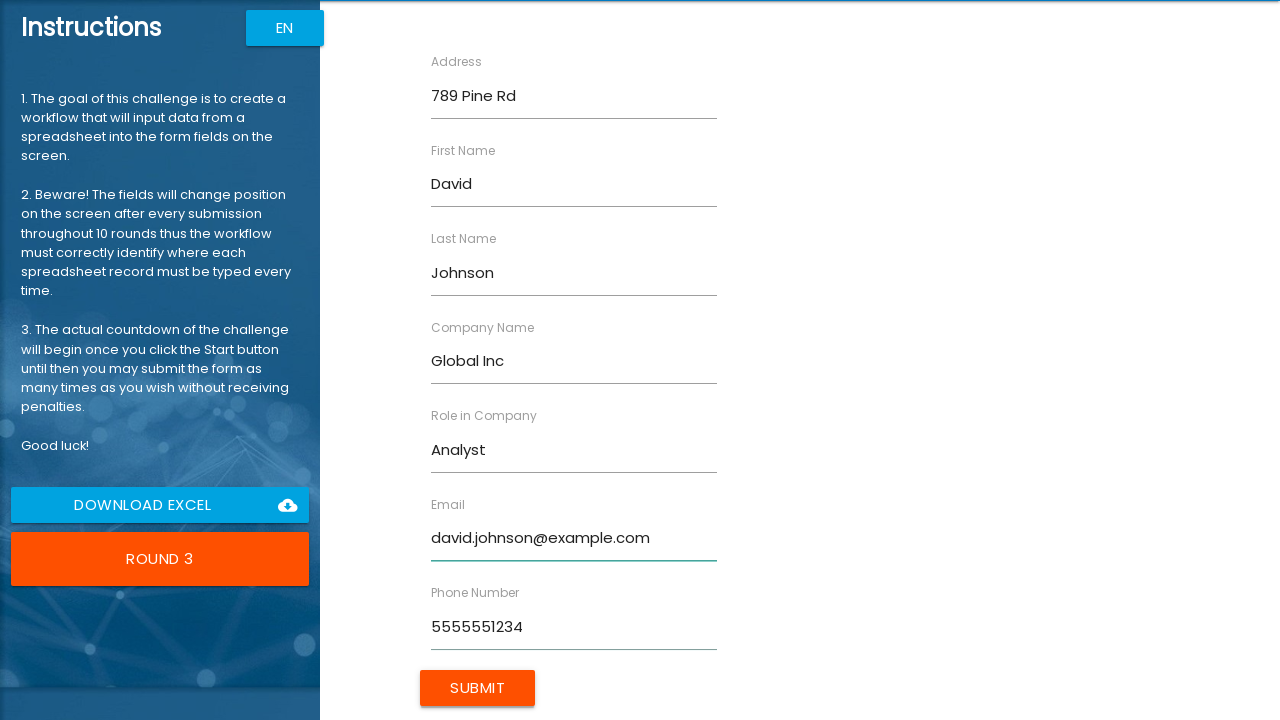

Submitted form for David Johnson at (478, 688) on input[type='submit']
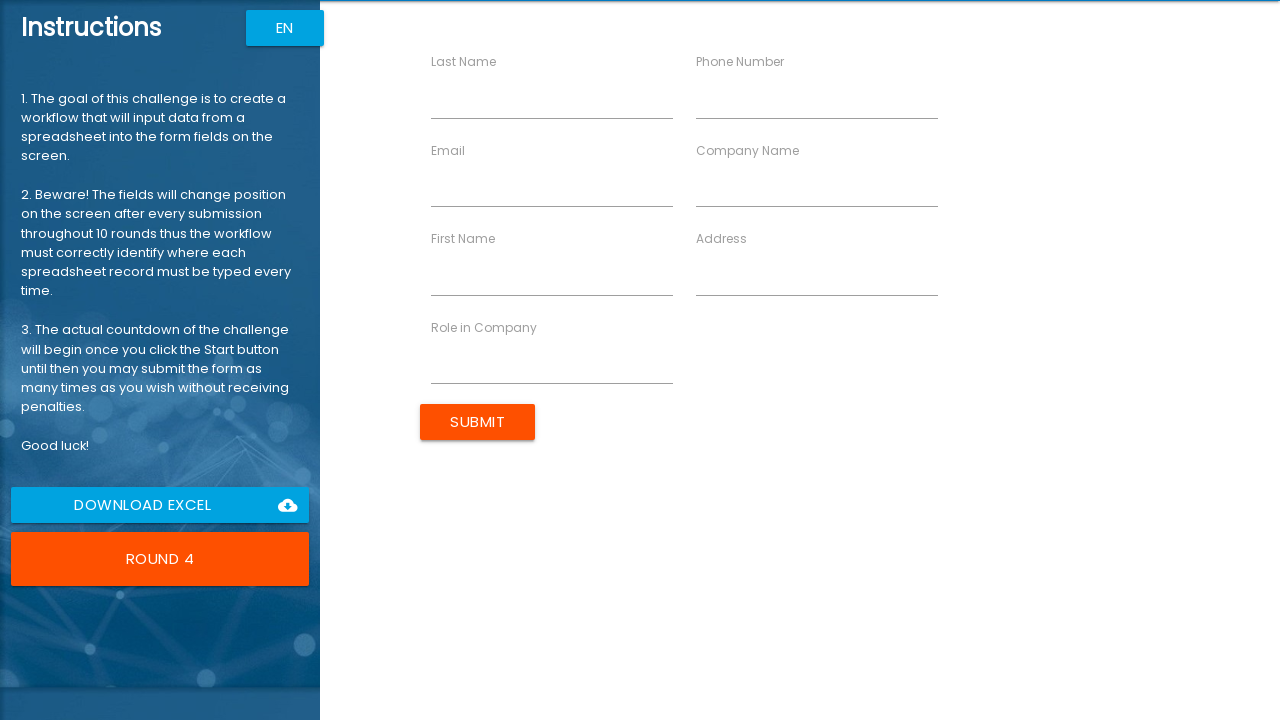

Waited 500ms for form to reset
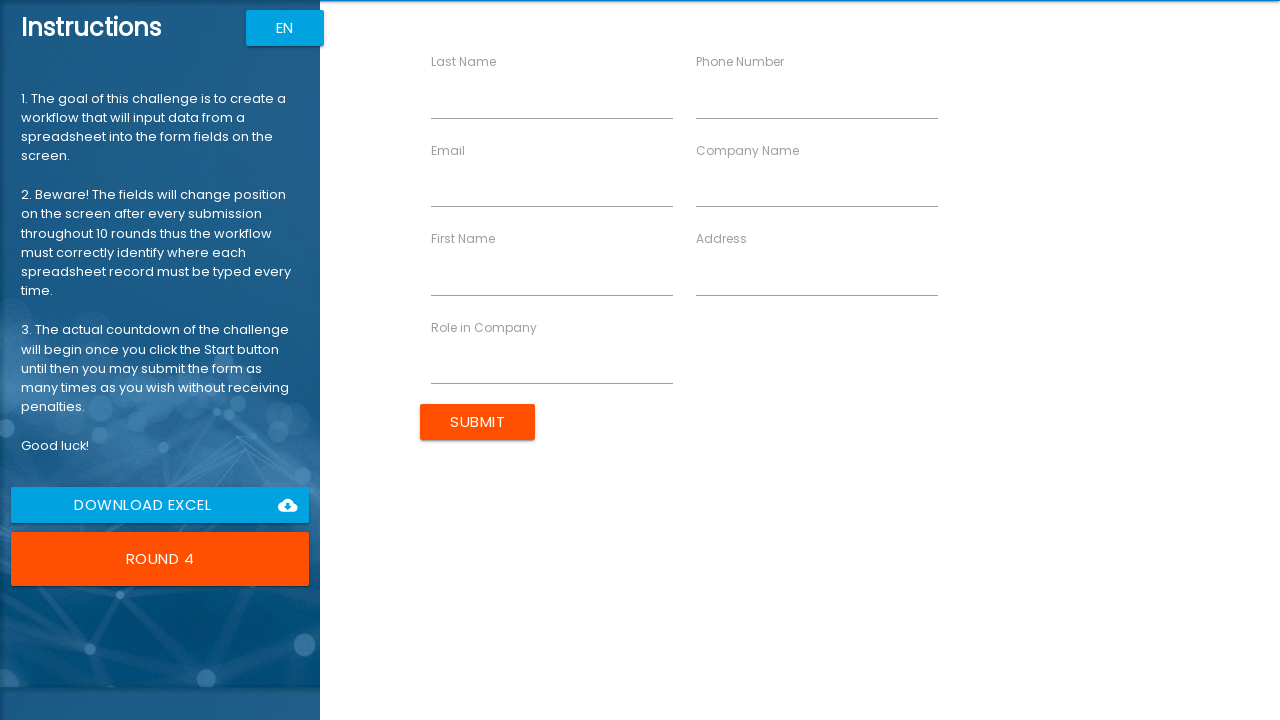

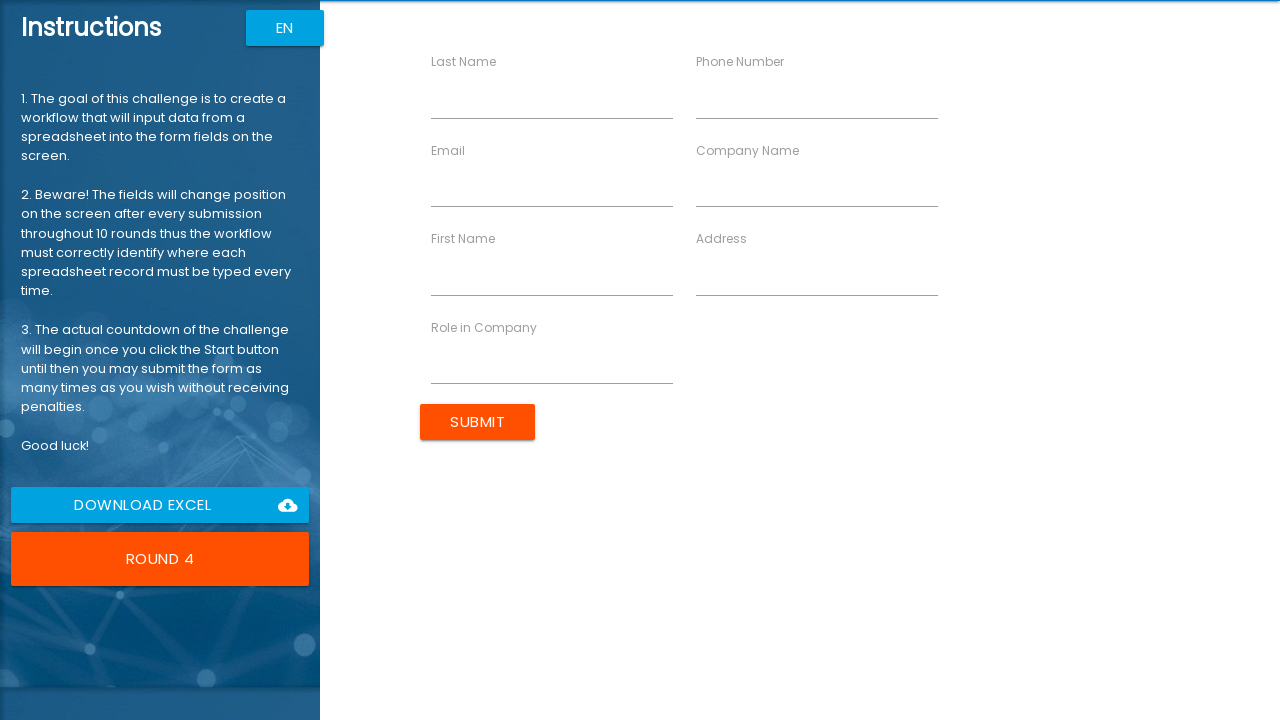